Checks that the production build includes environment variables by examining the JavaScript bundle content

Starting URL: https://pangeafate.github.io/AgentiCV/

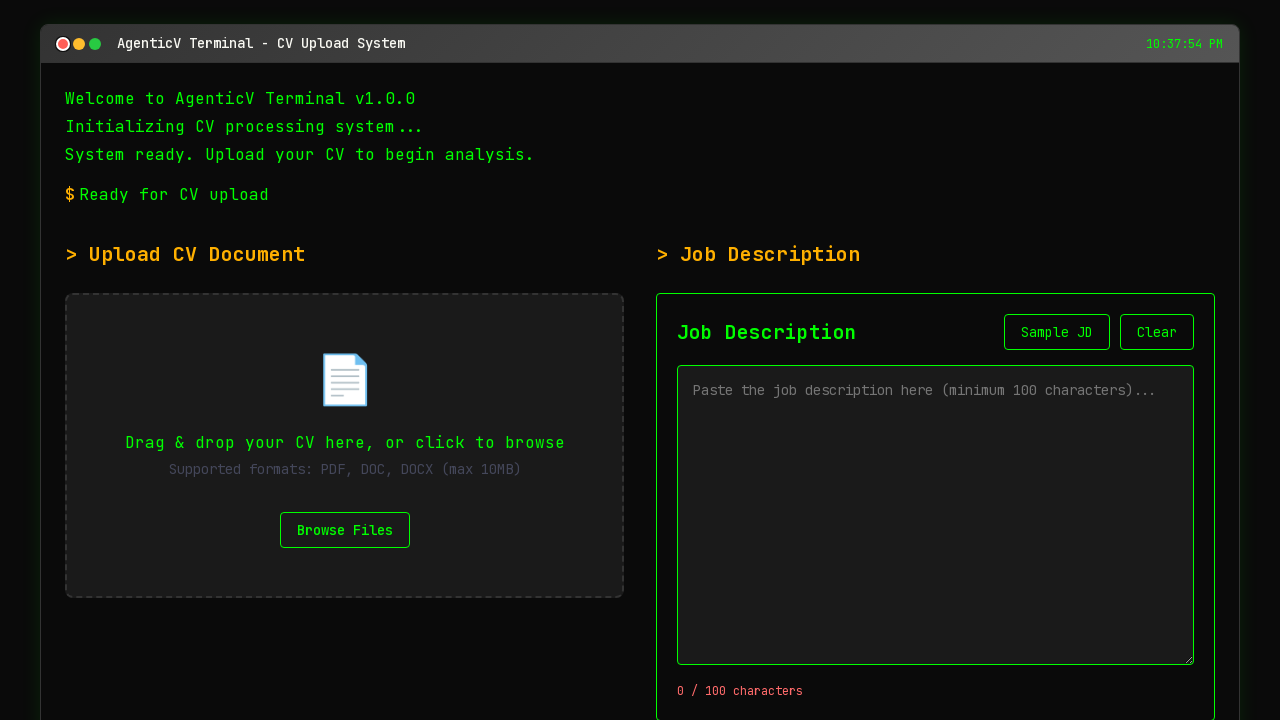

Page loaded and network became idle
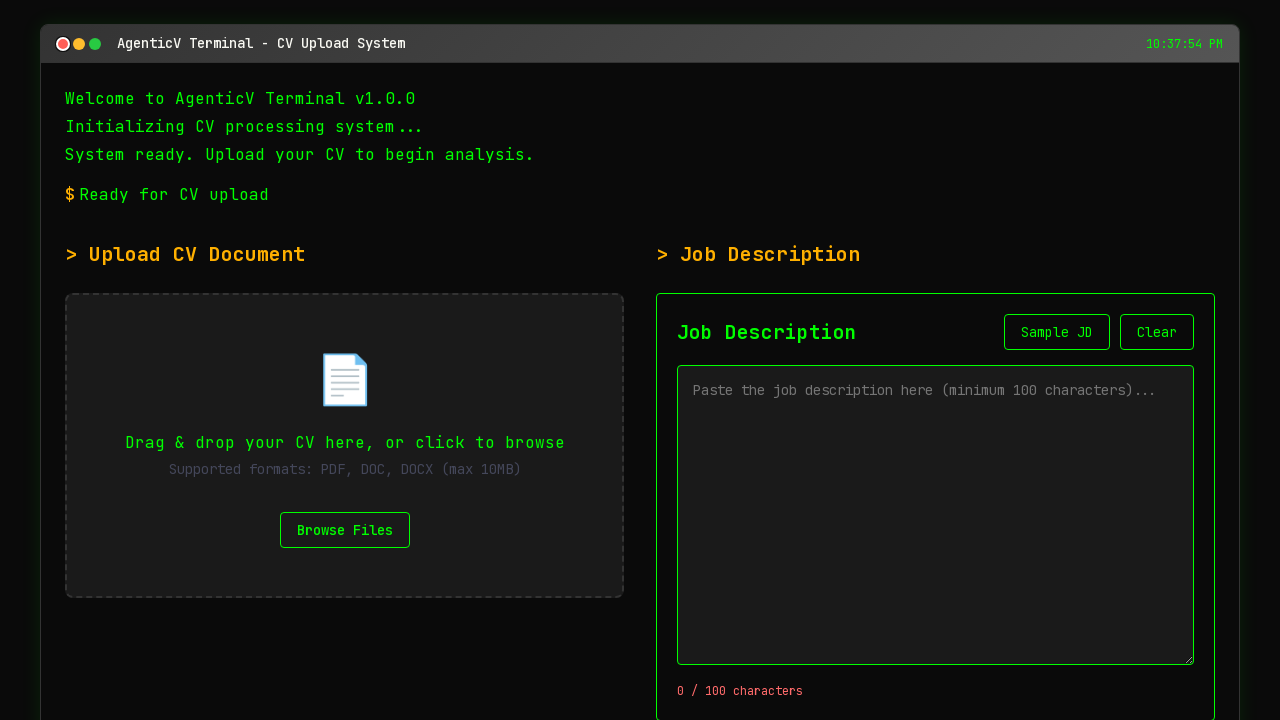

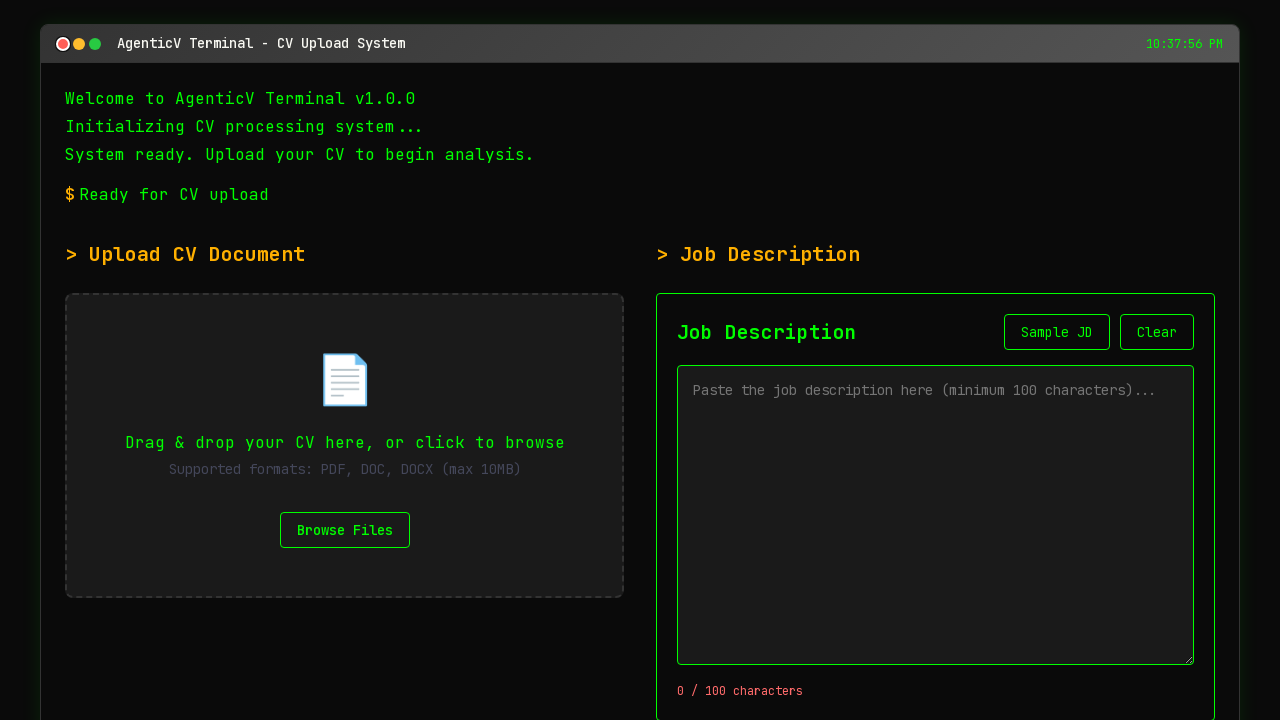